Fills out and submits a complete practice form with personal details including name, email, gender, phone, date of birth, subjects, hobbies, address, and location, then verifies the confirmation modal appears.

Starting URL: https://demoqa.com/automation-practice-form

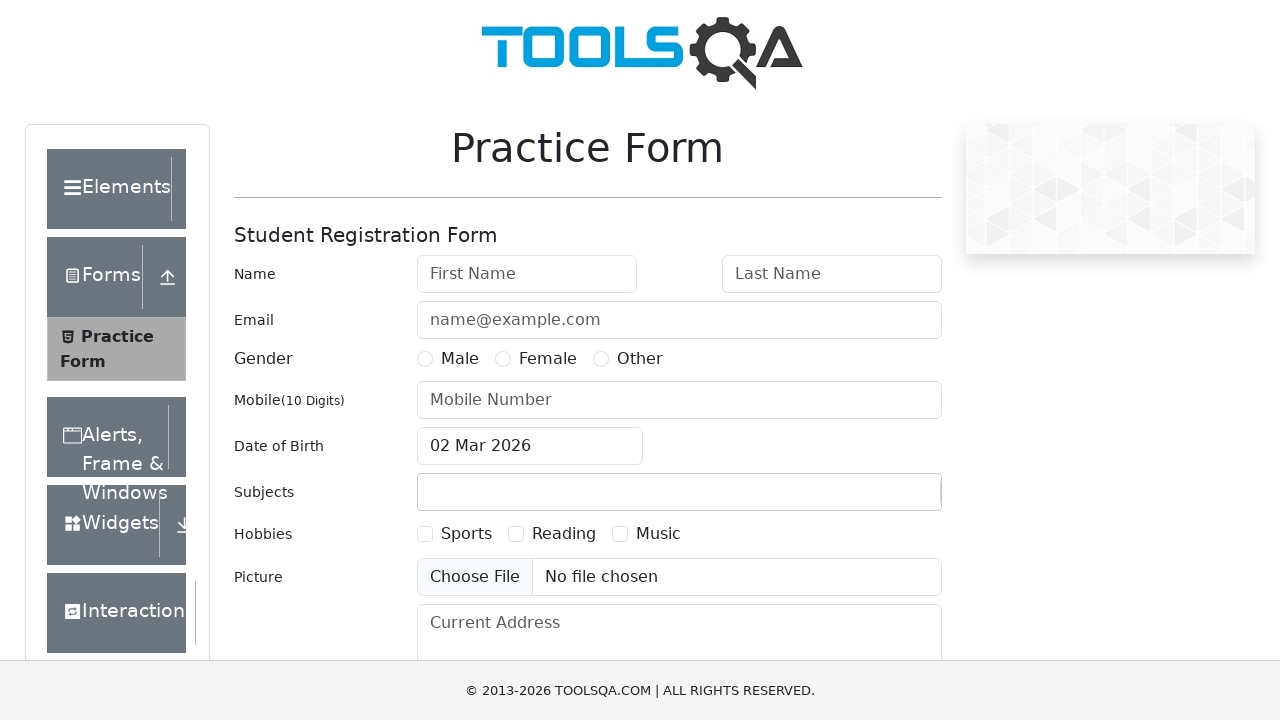

Filled first name field with 'John' on #firstName
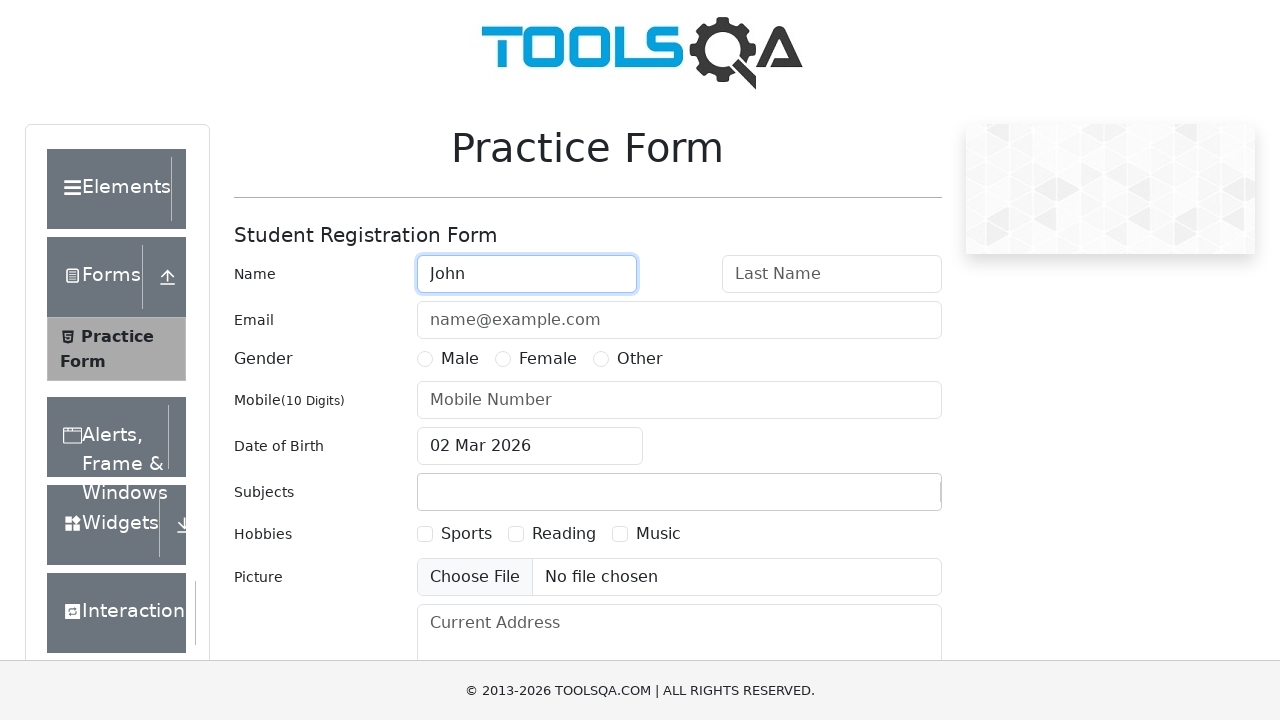

Filled last name field with 'Doe' on #lastName
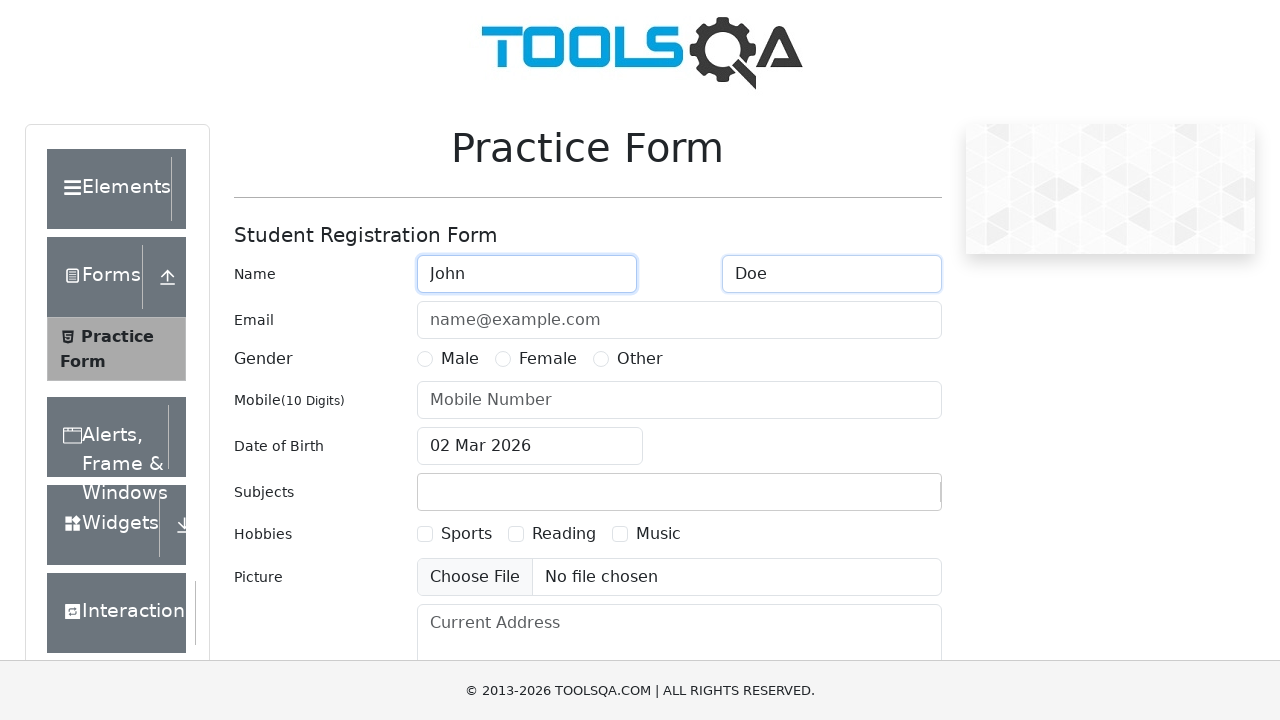

Filled email field with 'johndoe@example.com' on #userEmail
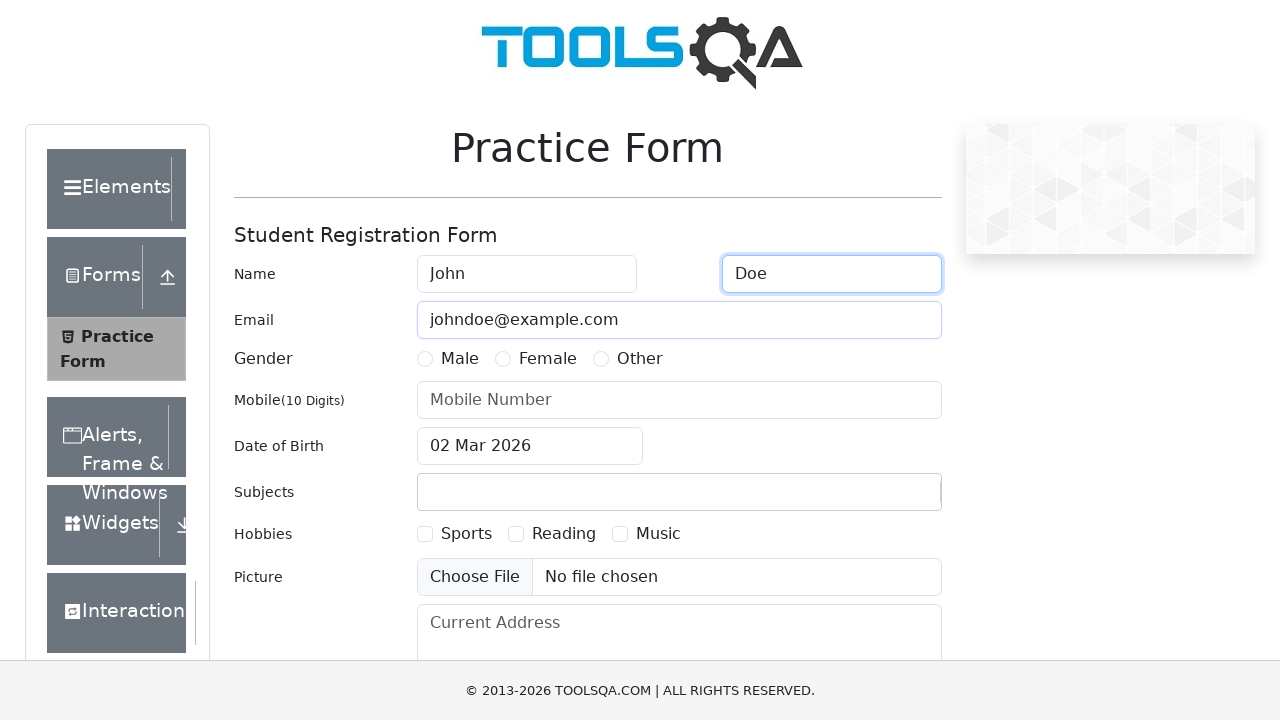

Selected Male gender option at (460, 359) on label[for='gender-radio-1']
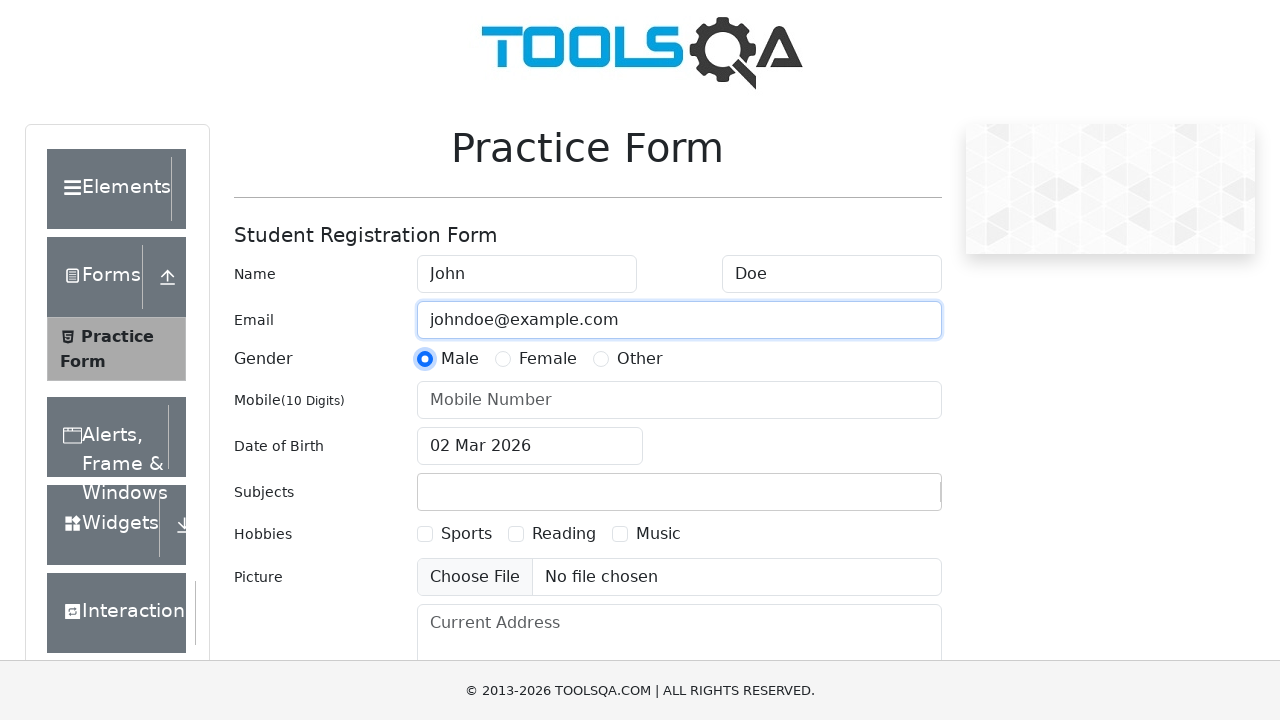

Filled mobile number field with '1234567890' on #userNumber
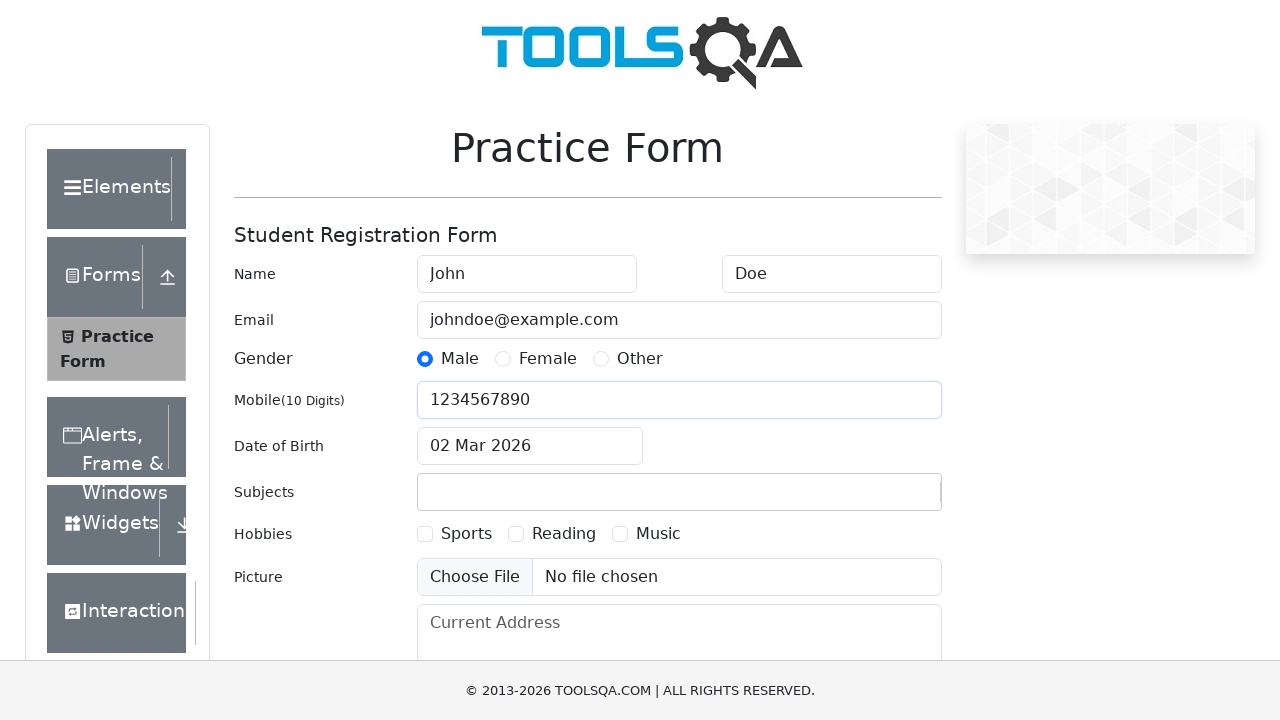

Clicked date of birth input to open date picker at (530, 446) on #dateOfBirthInput
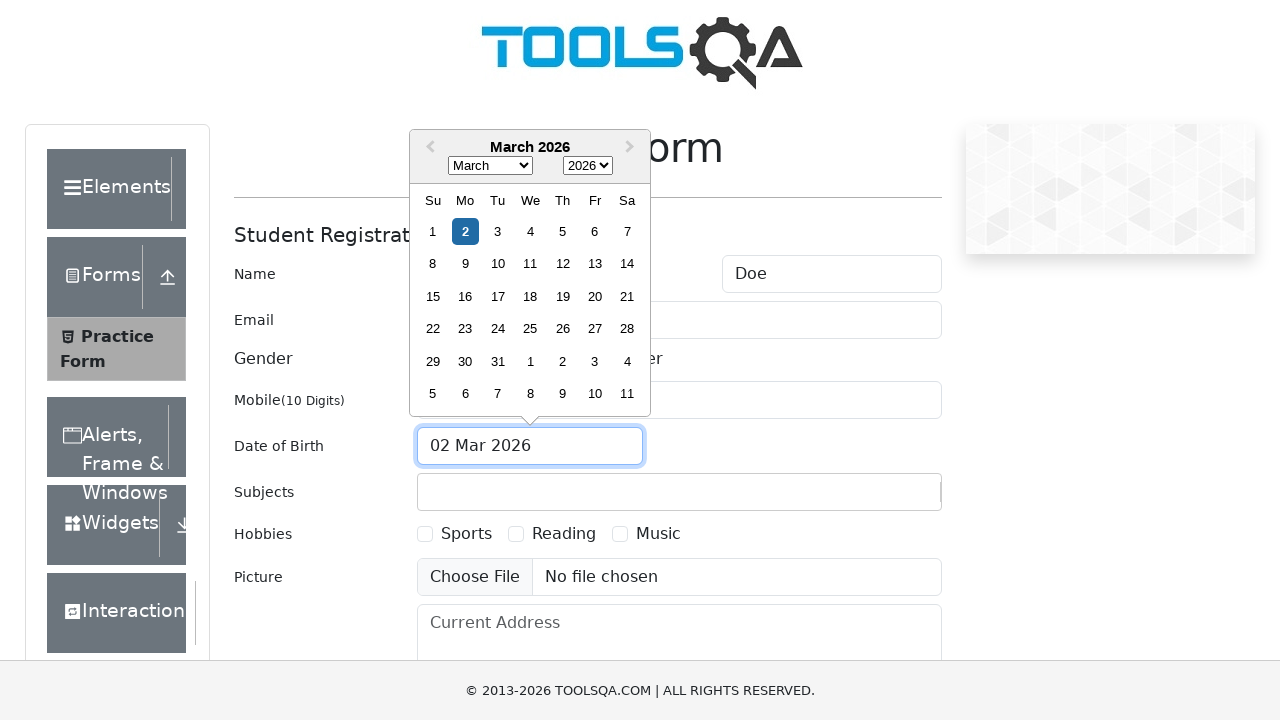

Selected May from month dropdown on .react-datepicker__month-select
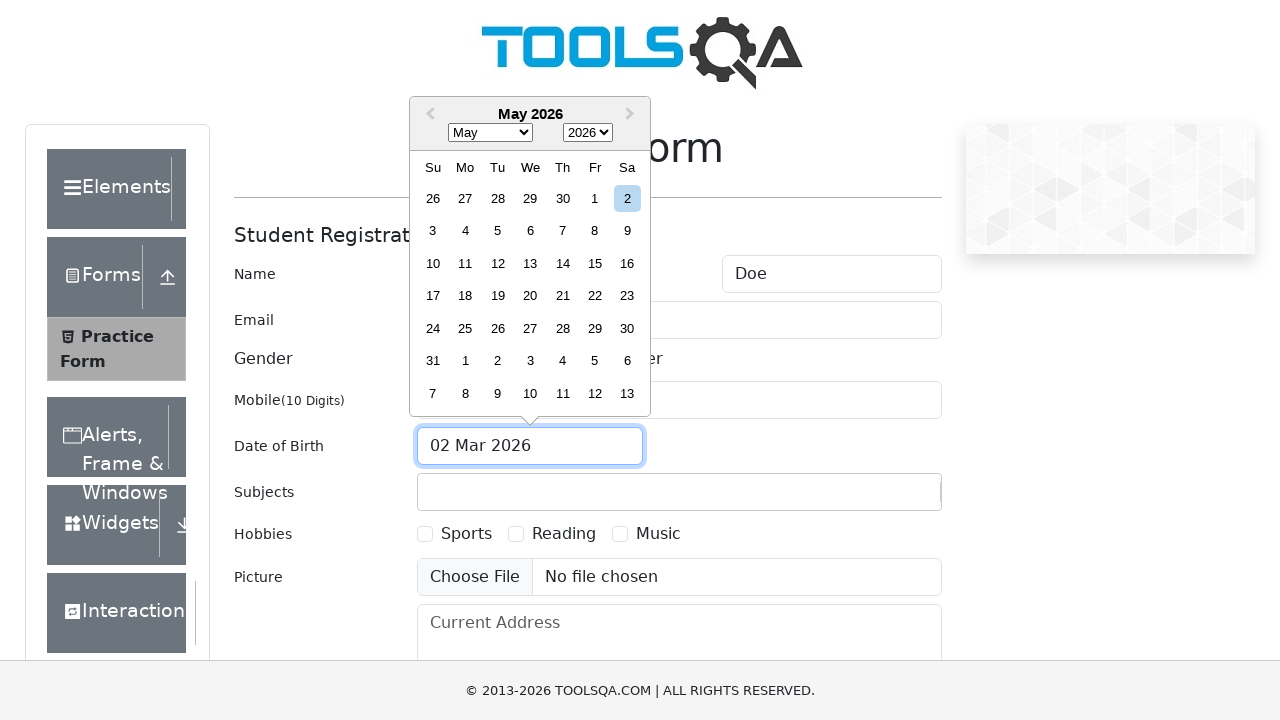

Selected 1990 from year dropdown on .react-datepicker__year-select
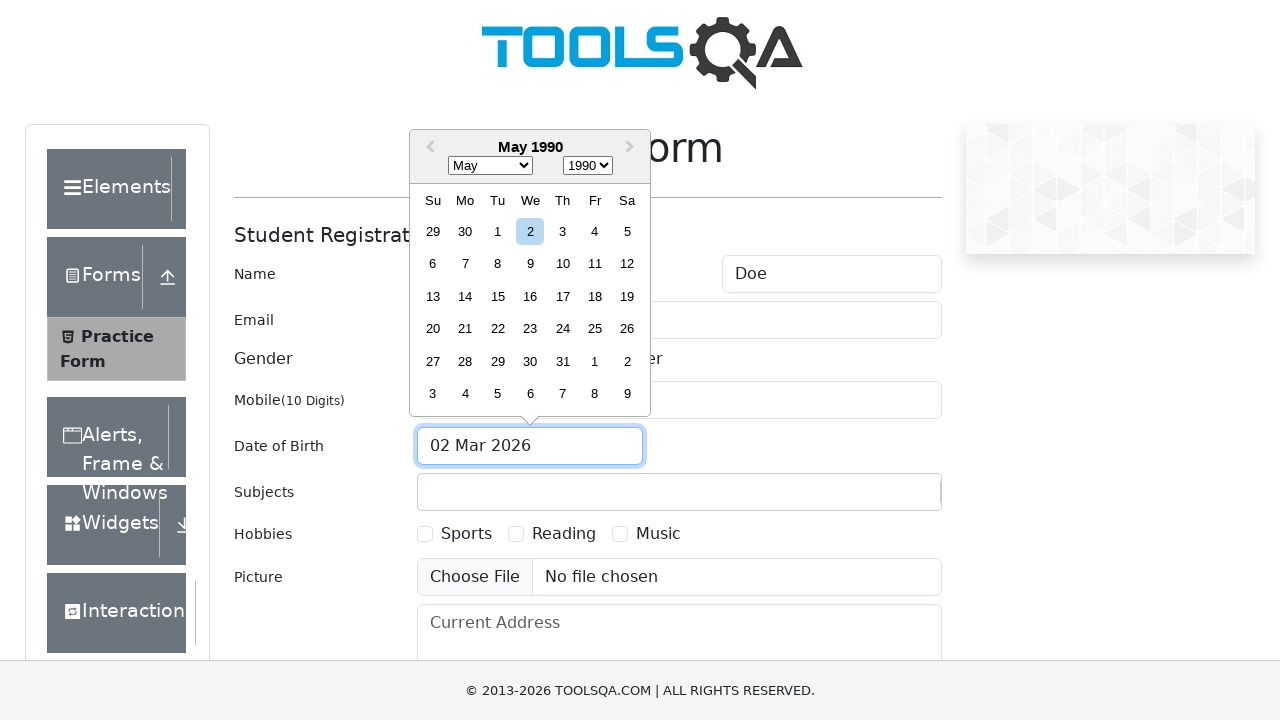

Selected 15th day from date picker at (498, 296) on .react-datepicker__day--015:not(.react-datepicker__day--outside-month)
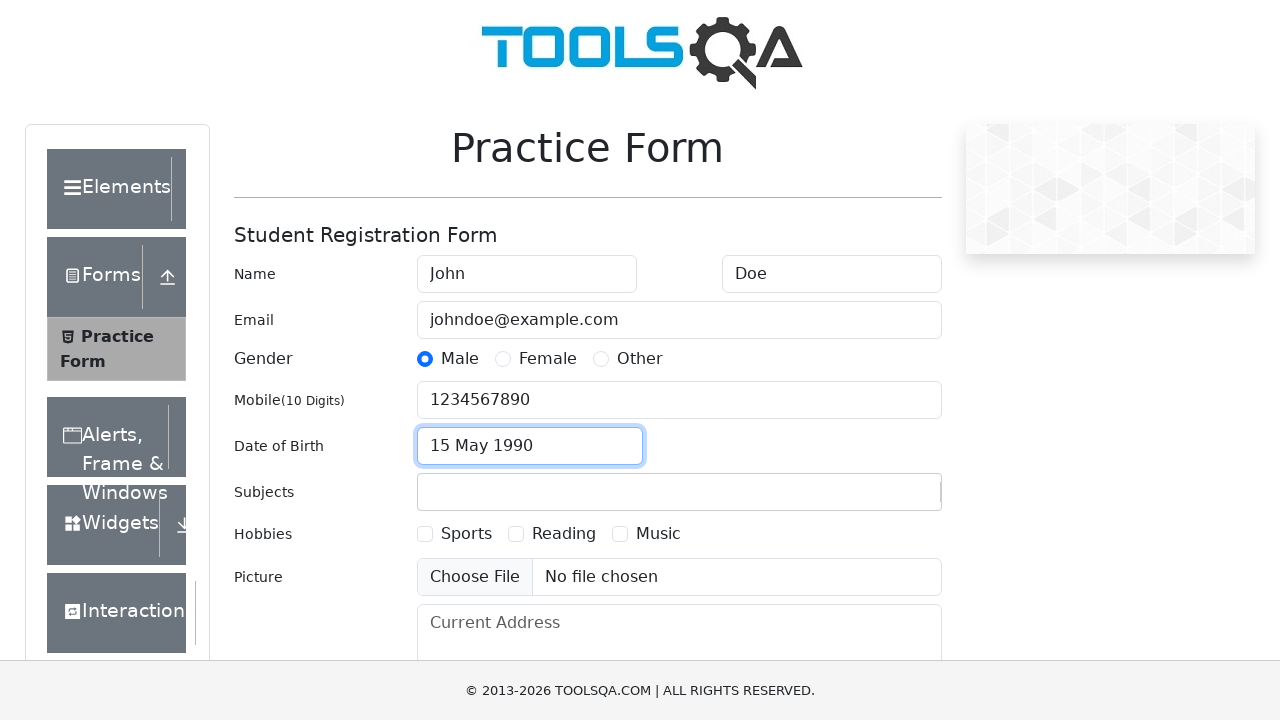

Typed 'Maths' in subjects field on #subjectsInput
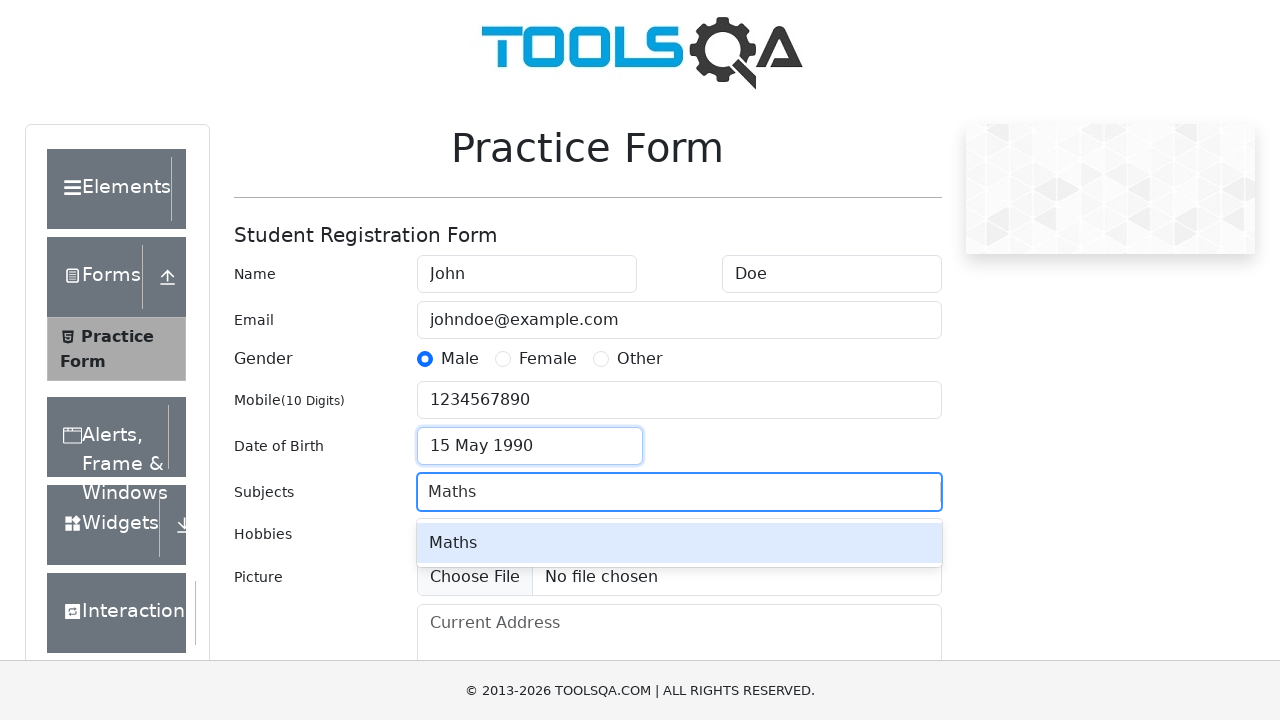

Pressed Enter to select Maths subject on #subjectsInput
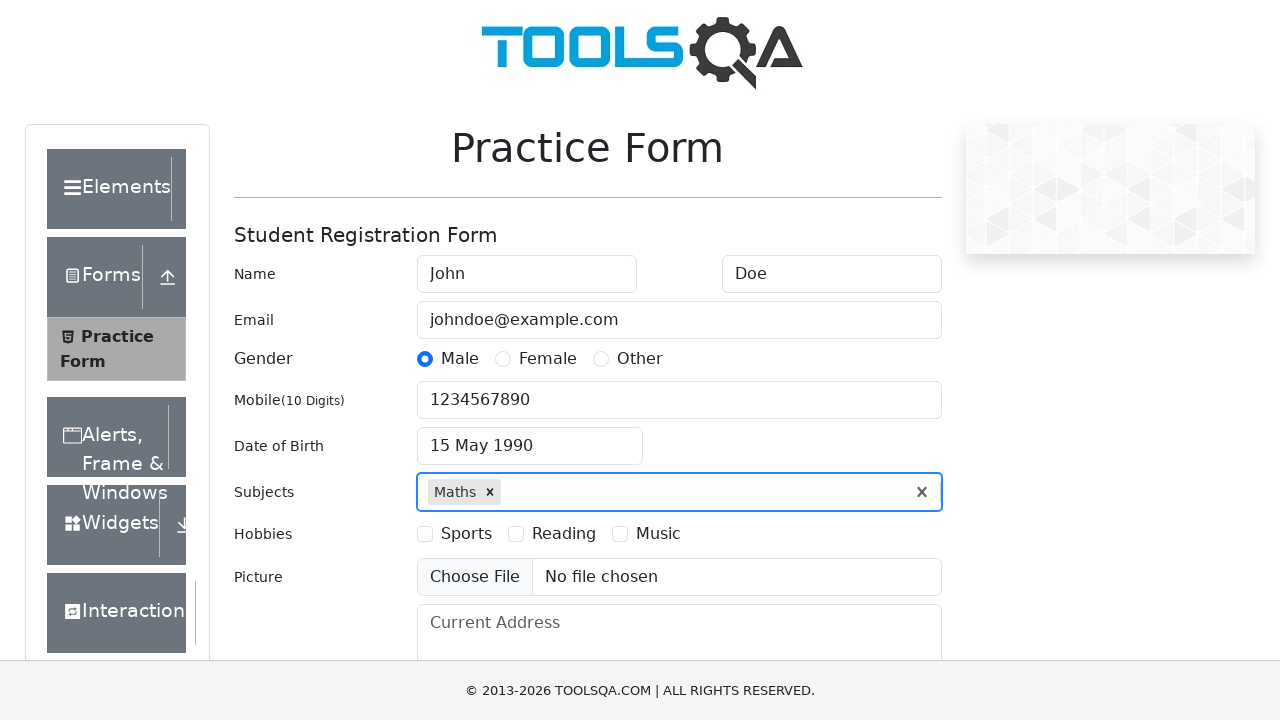

Selected Sports hobby checkbox at (466, 534) on label[for='hobbies-checkbox-1']
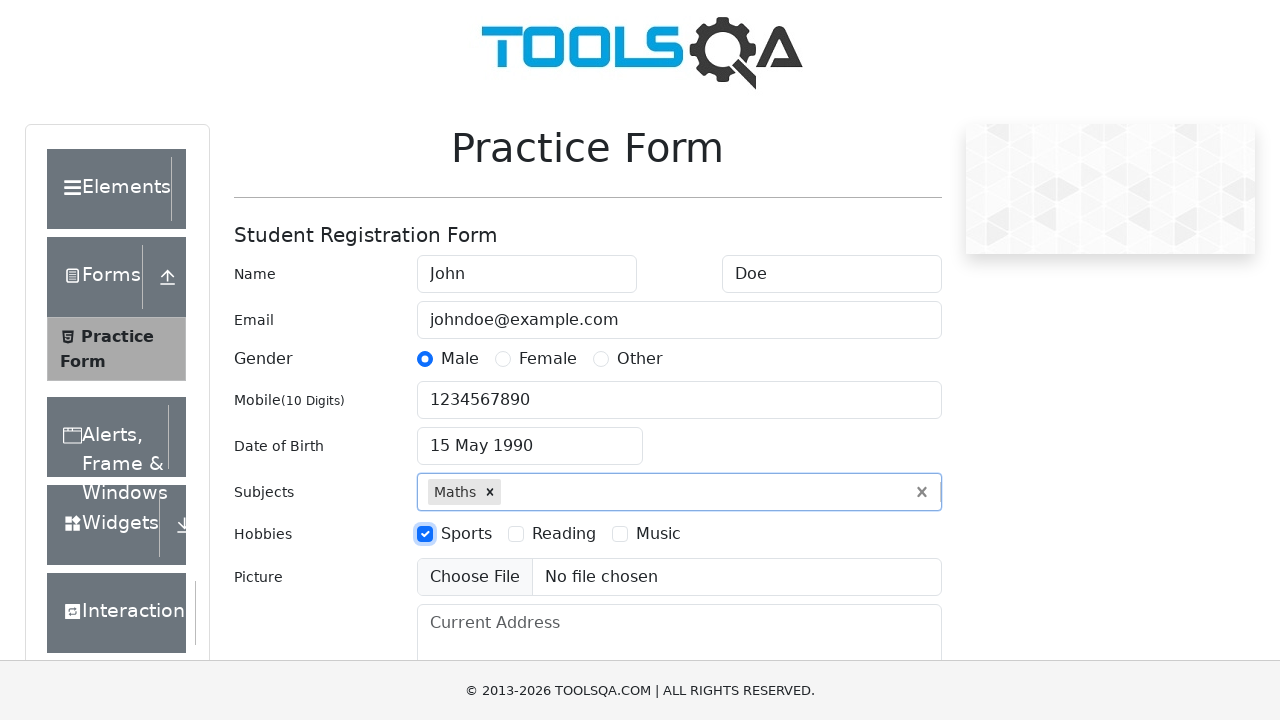

Filled current address field with '123 Main Street, Anytown, USA' on #currentAddress
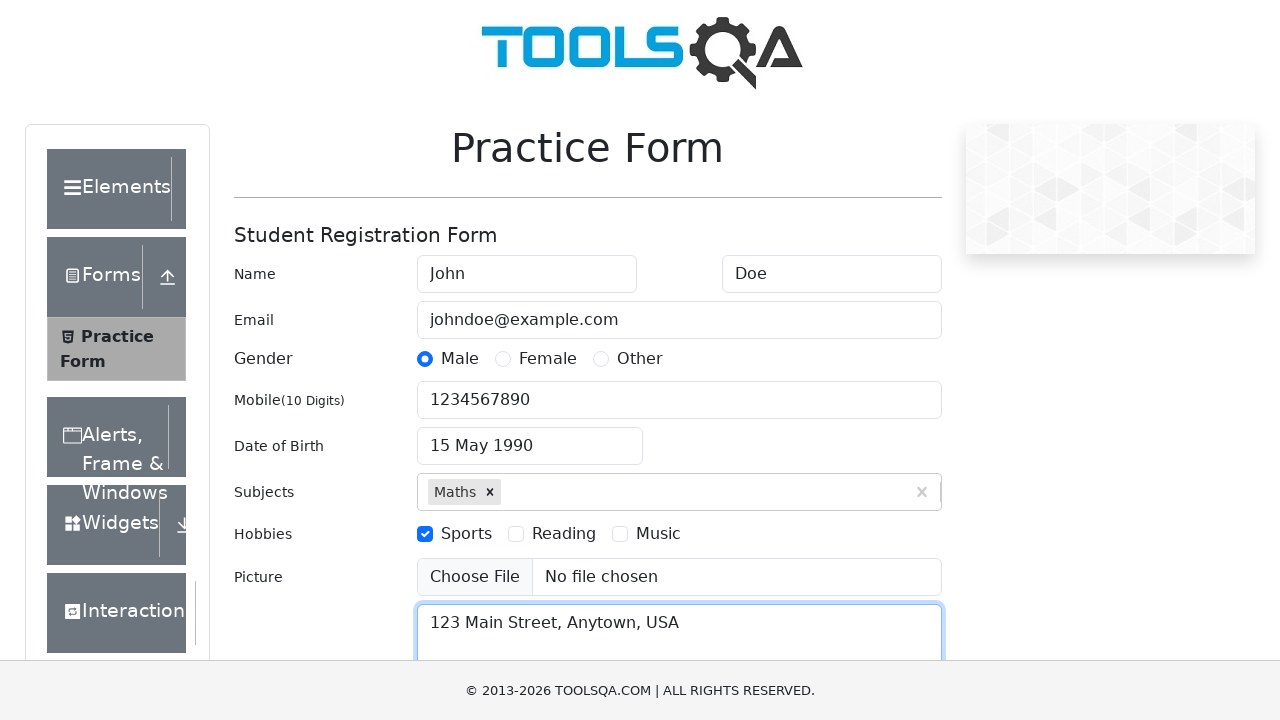

Clicked state dropdown to open it at (527, 437) on #state
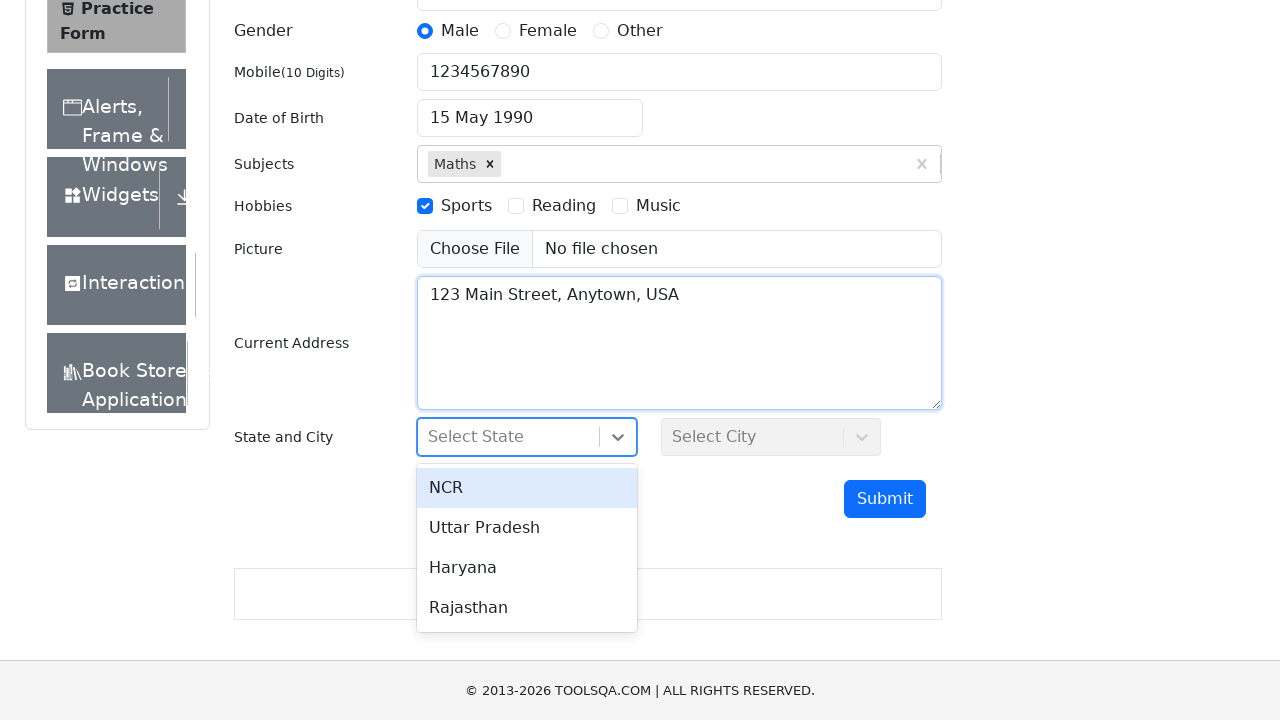

Selected NCR from state dropdown at (527, 488) on #react-select-3-option-0
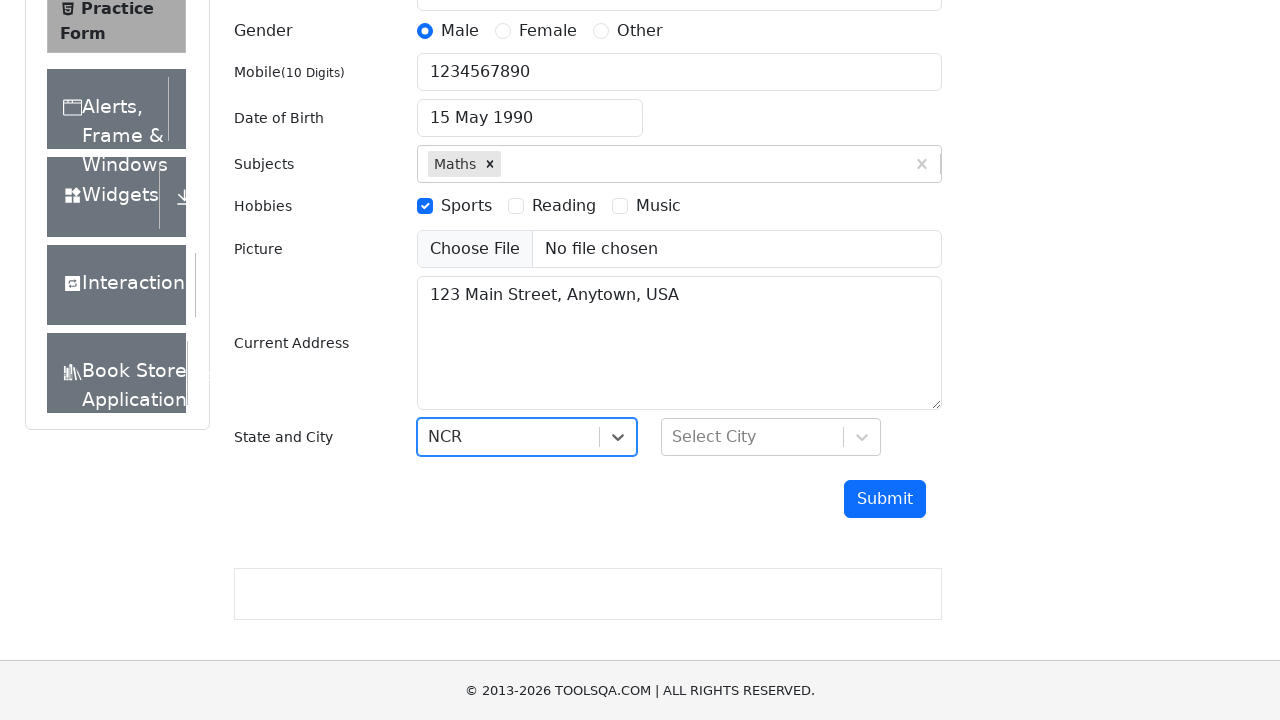

Clicked city dropdown to open it at (771, 437) on #city
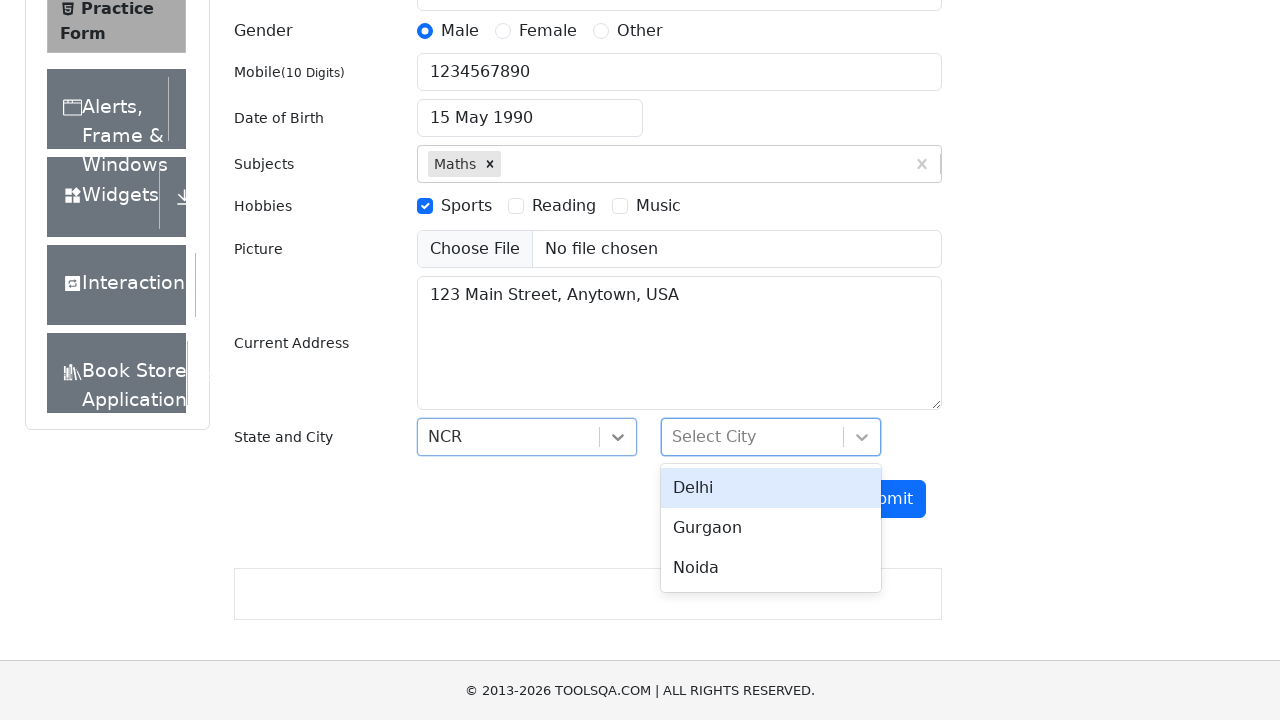

Selected Delhi from city dropdown at (771, 488) on #react-select-4-option-0
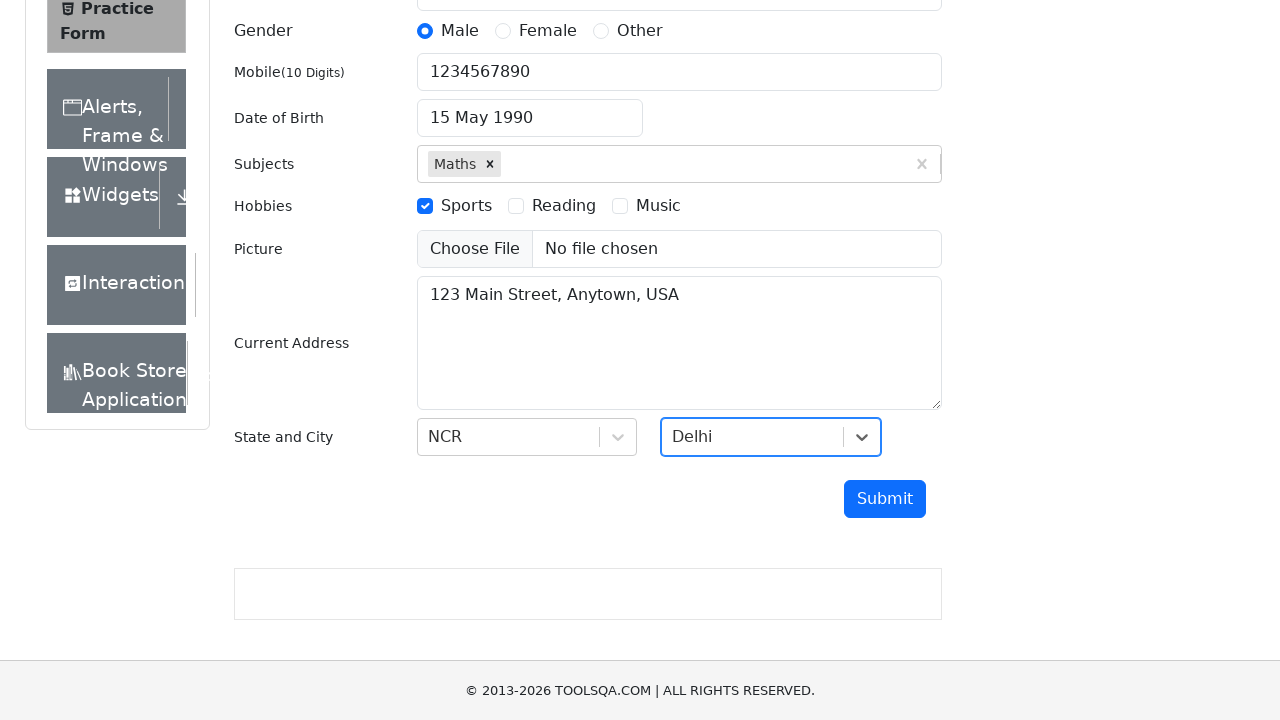

Clicked submit button to submit the form at (885, 499) on #submit
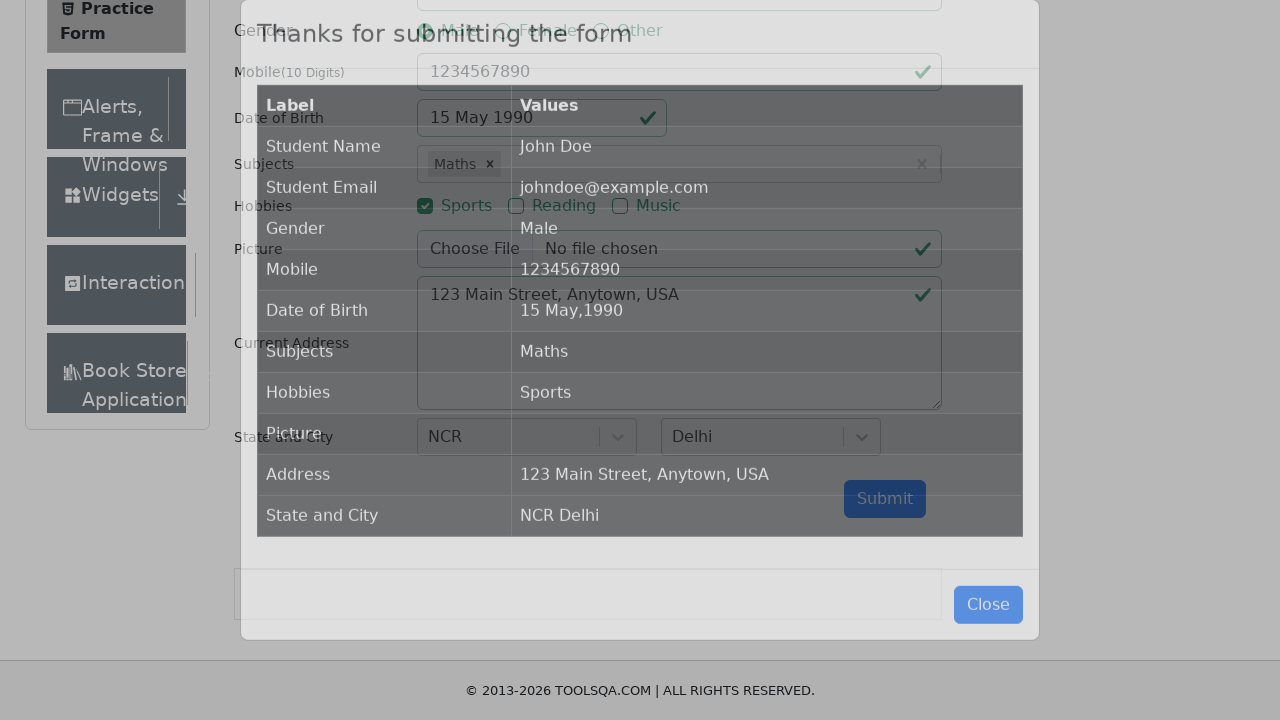

Confirmation modal appeared successfully
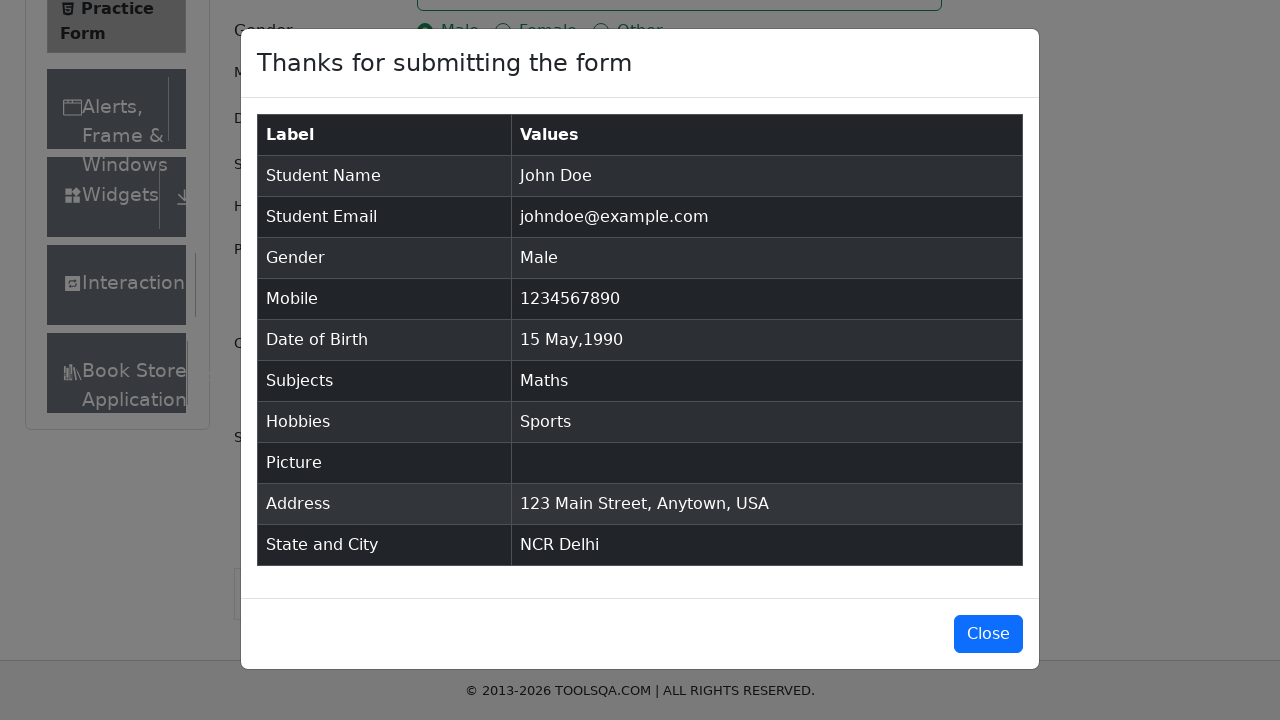

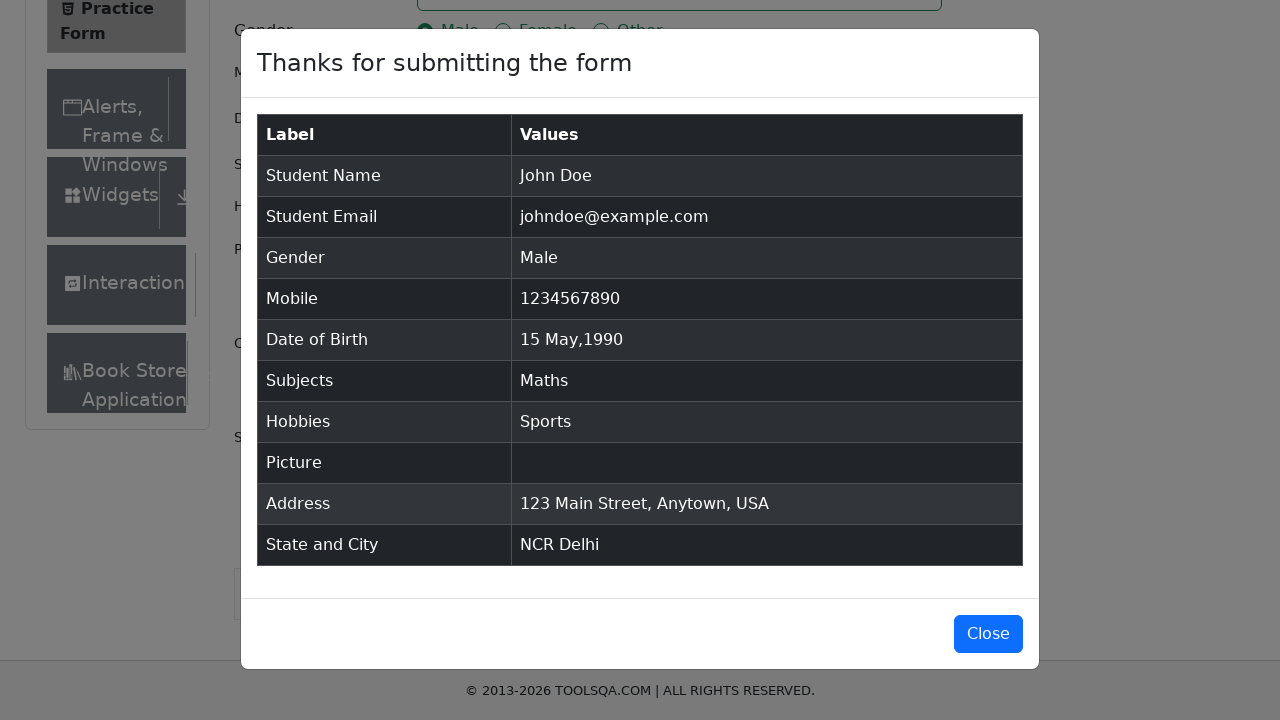